Verifies that the Monthly Activity Trends chart title is present and displays the correct text on the Scratch statistics page

Starting URL: https://scratch.mit.edu/statistics

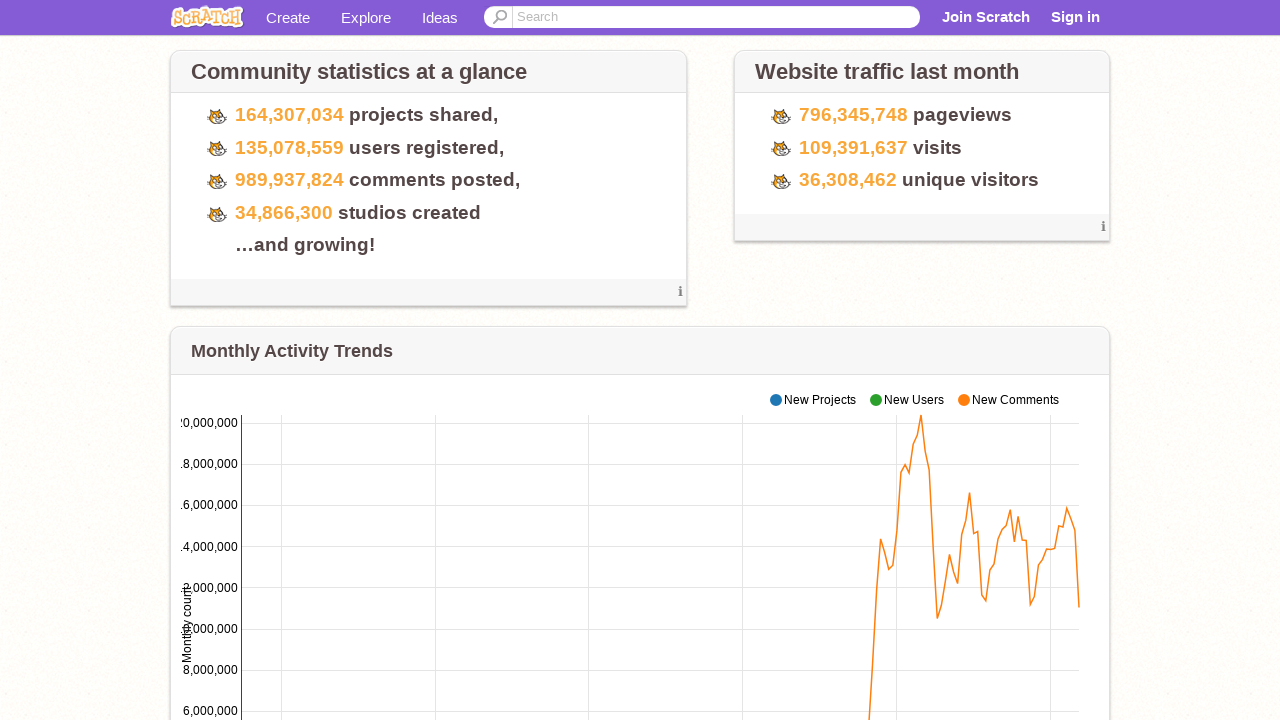

Navigated to Scratch statistics page
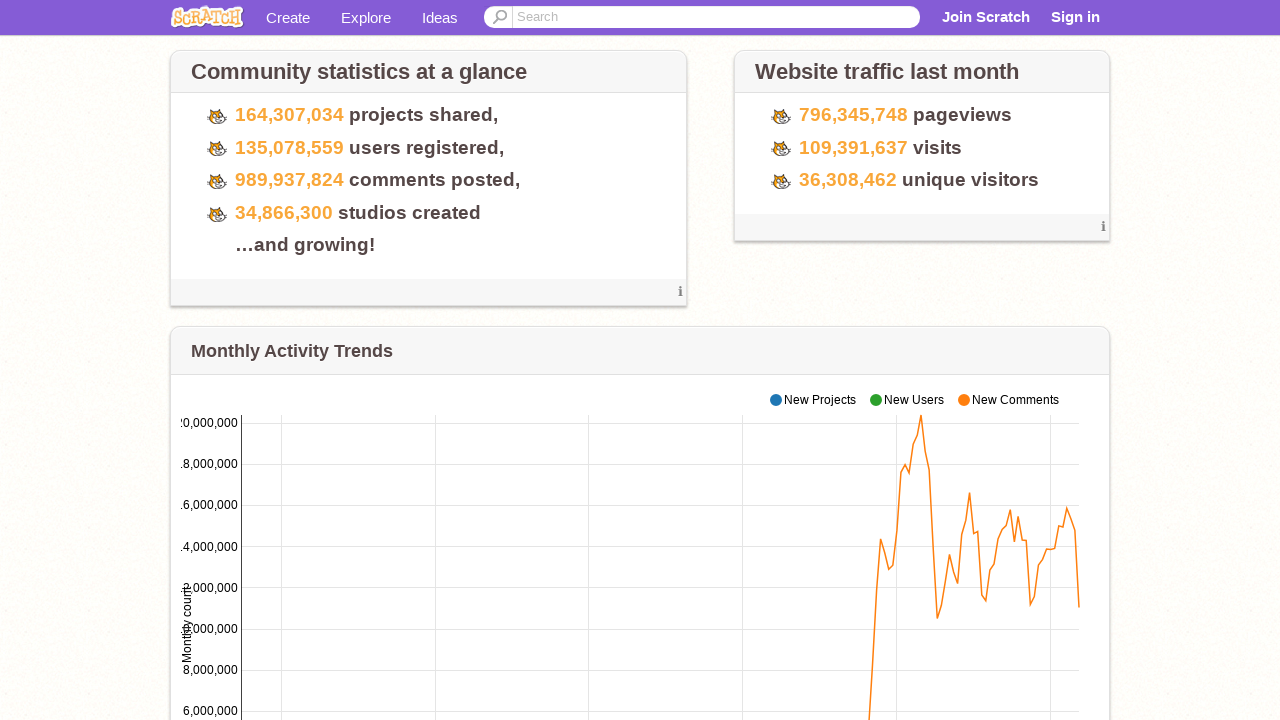

Located Monthly Activity Trends title element
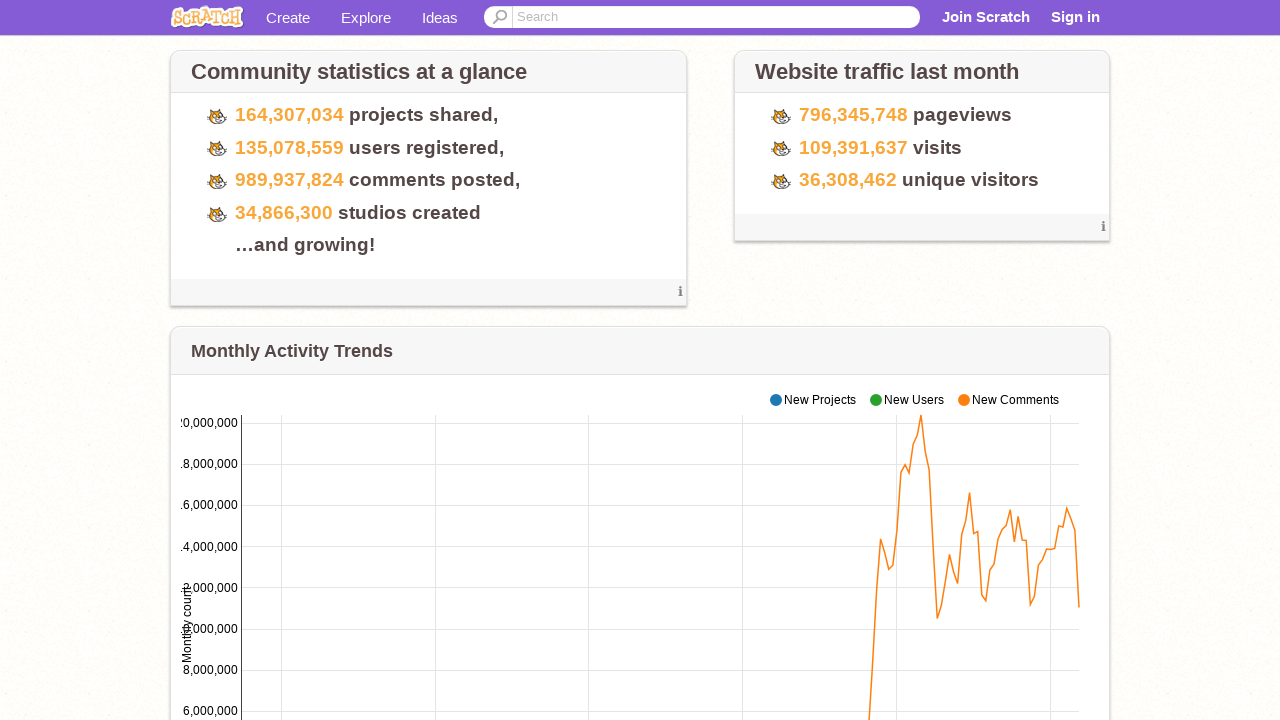

Waited for chart title selector to be visible
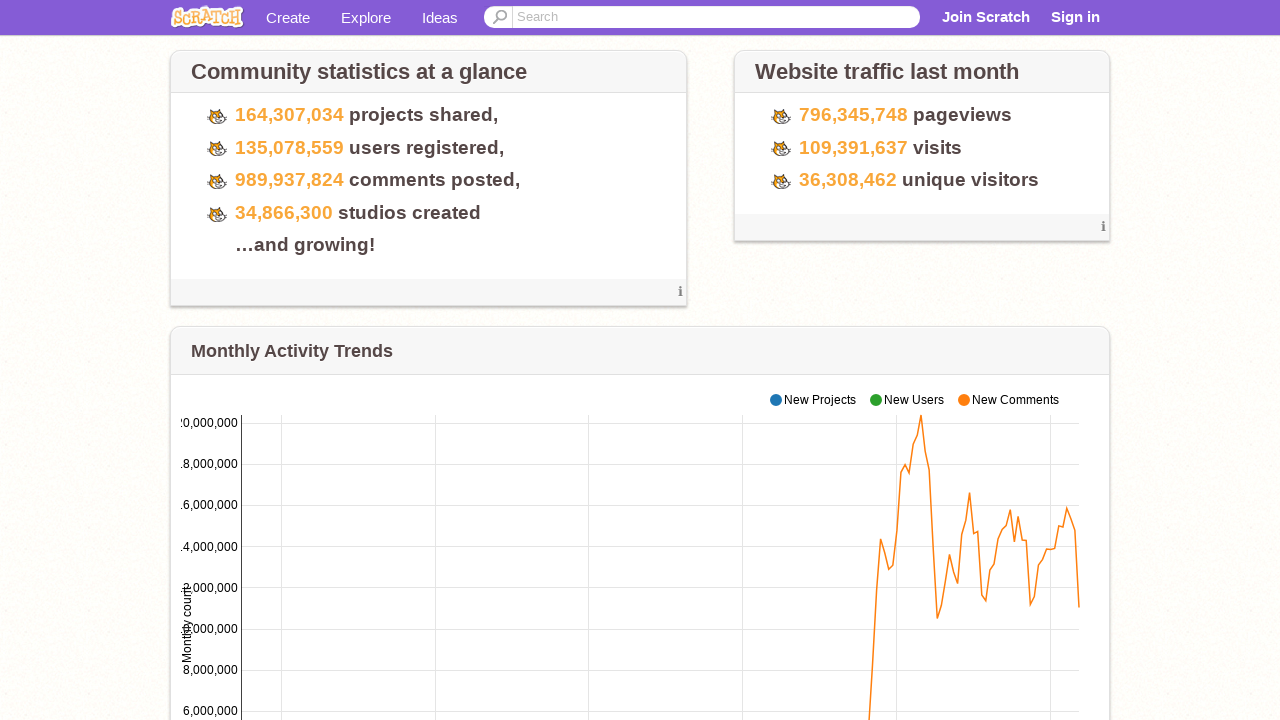

Retrieved title text content
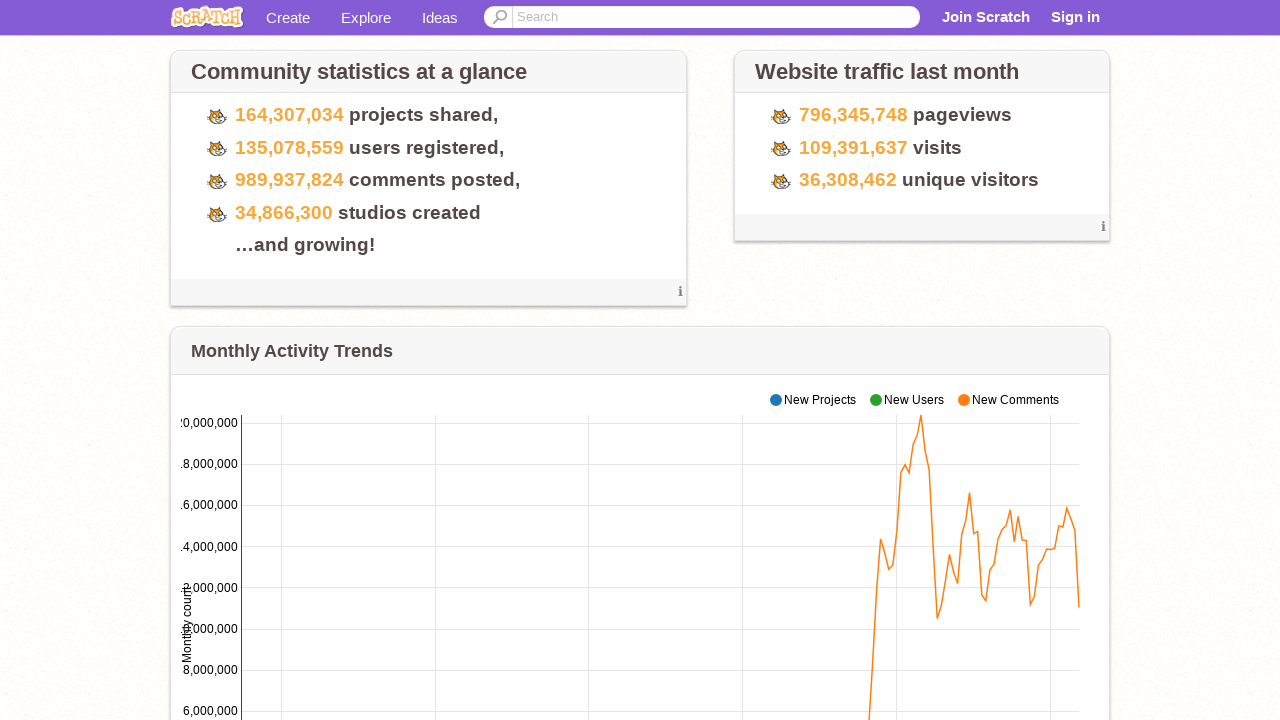

Verified title text matches 'Monthly Activity Trends'
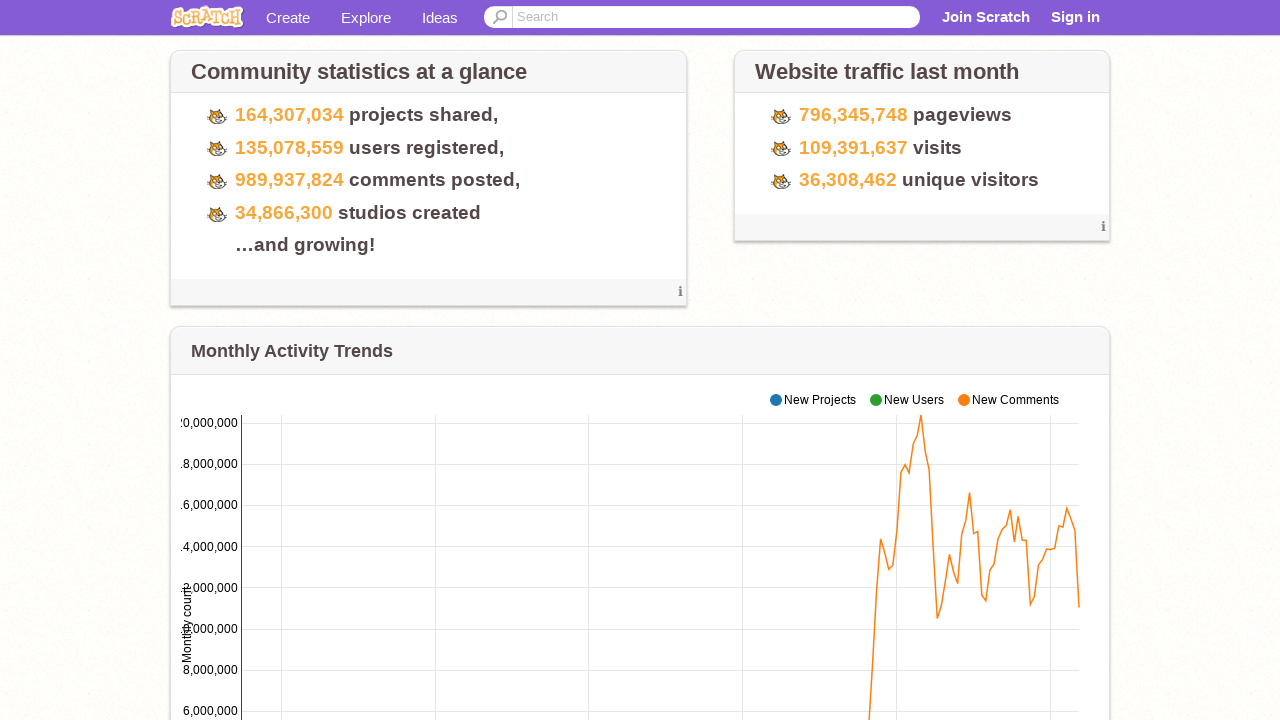

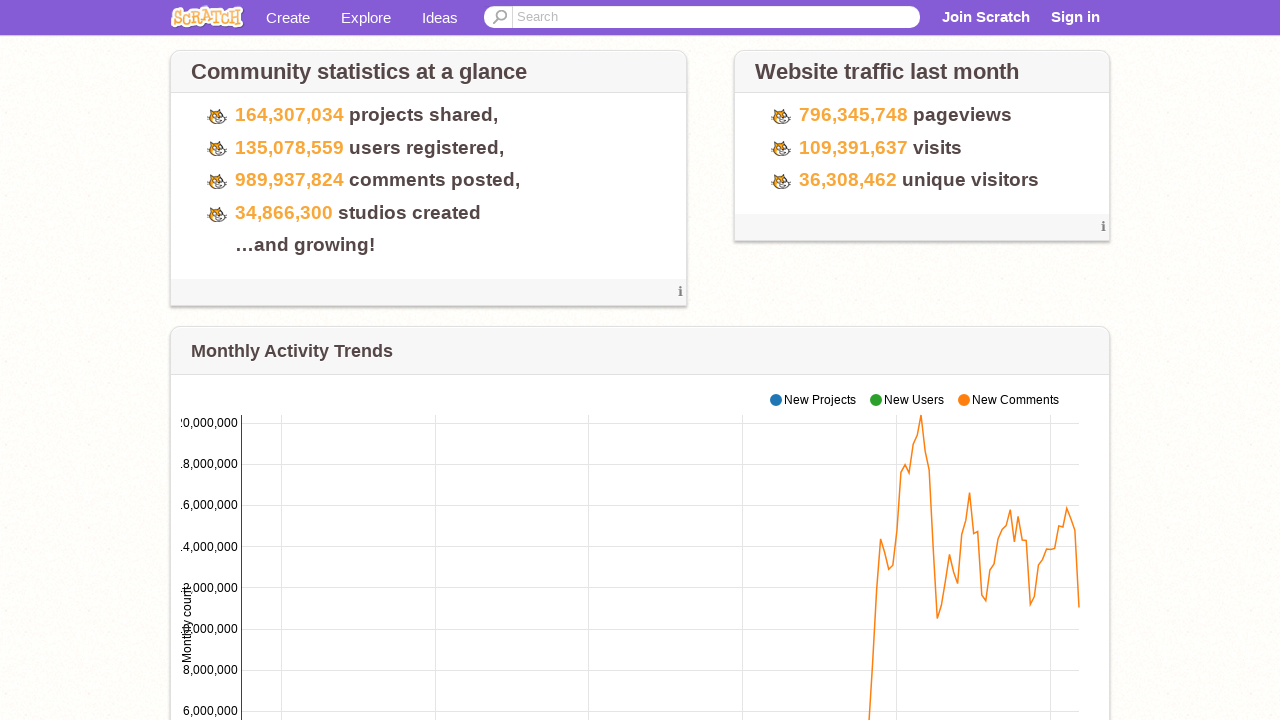